Opens a blog page and maximizes the browser window to verify the page loads correctly

Starting URL: http://omaya.blogspot.com

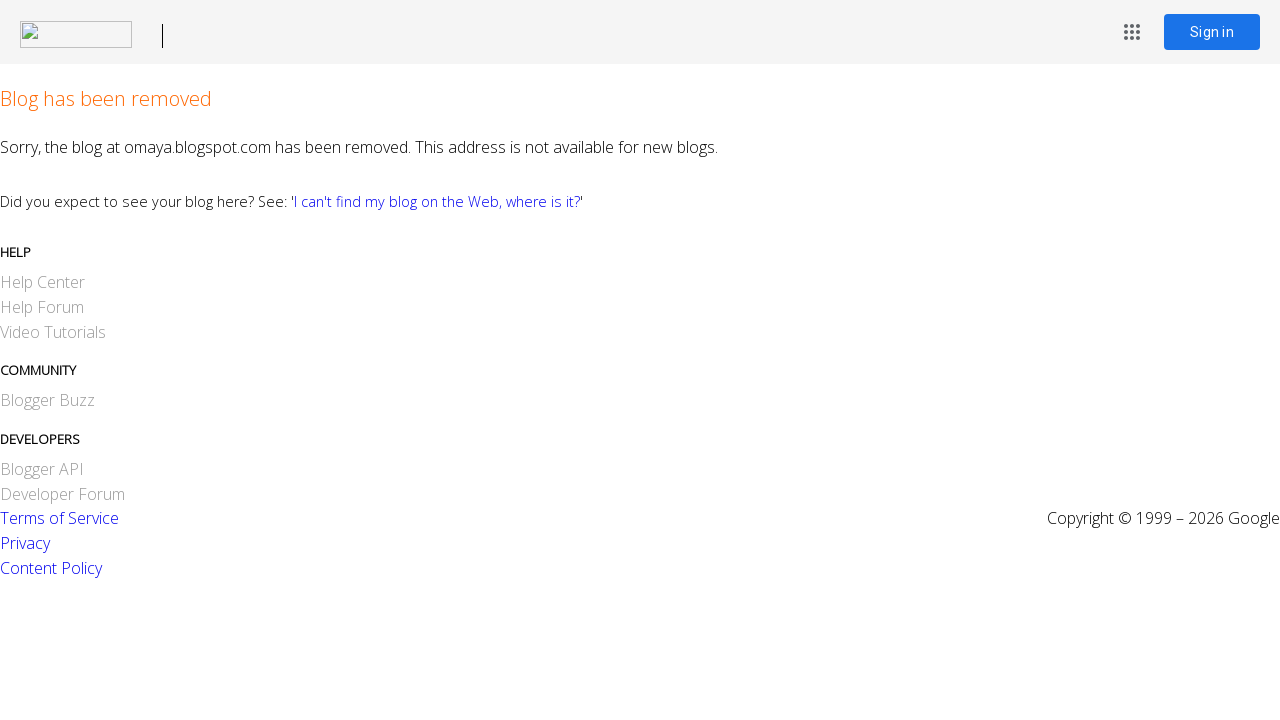

Navigated to blog page at http://omaya.blogspot.com
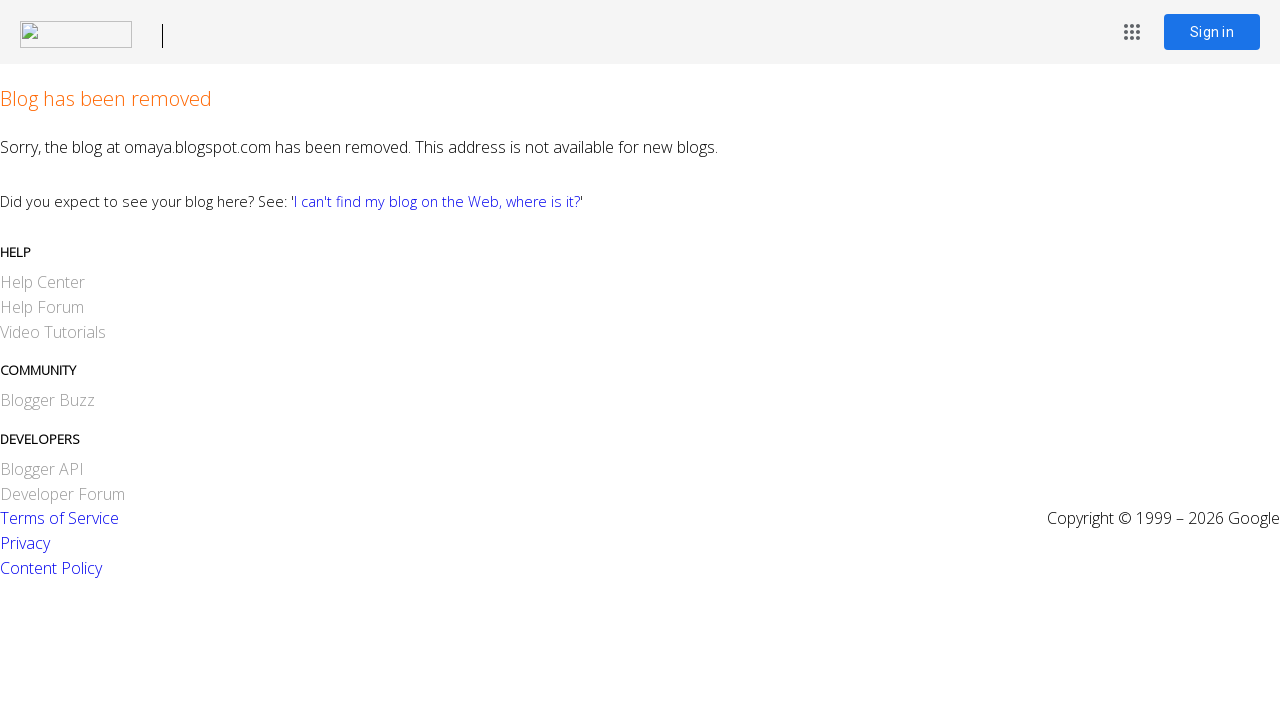

Maximized browser window to 1920x1080 resolution
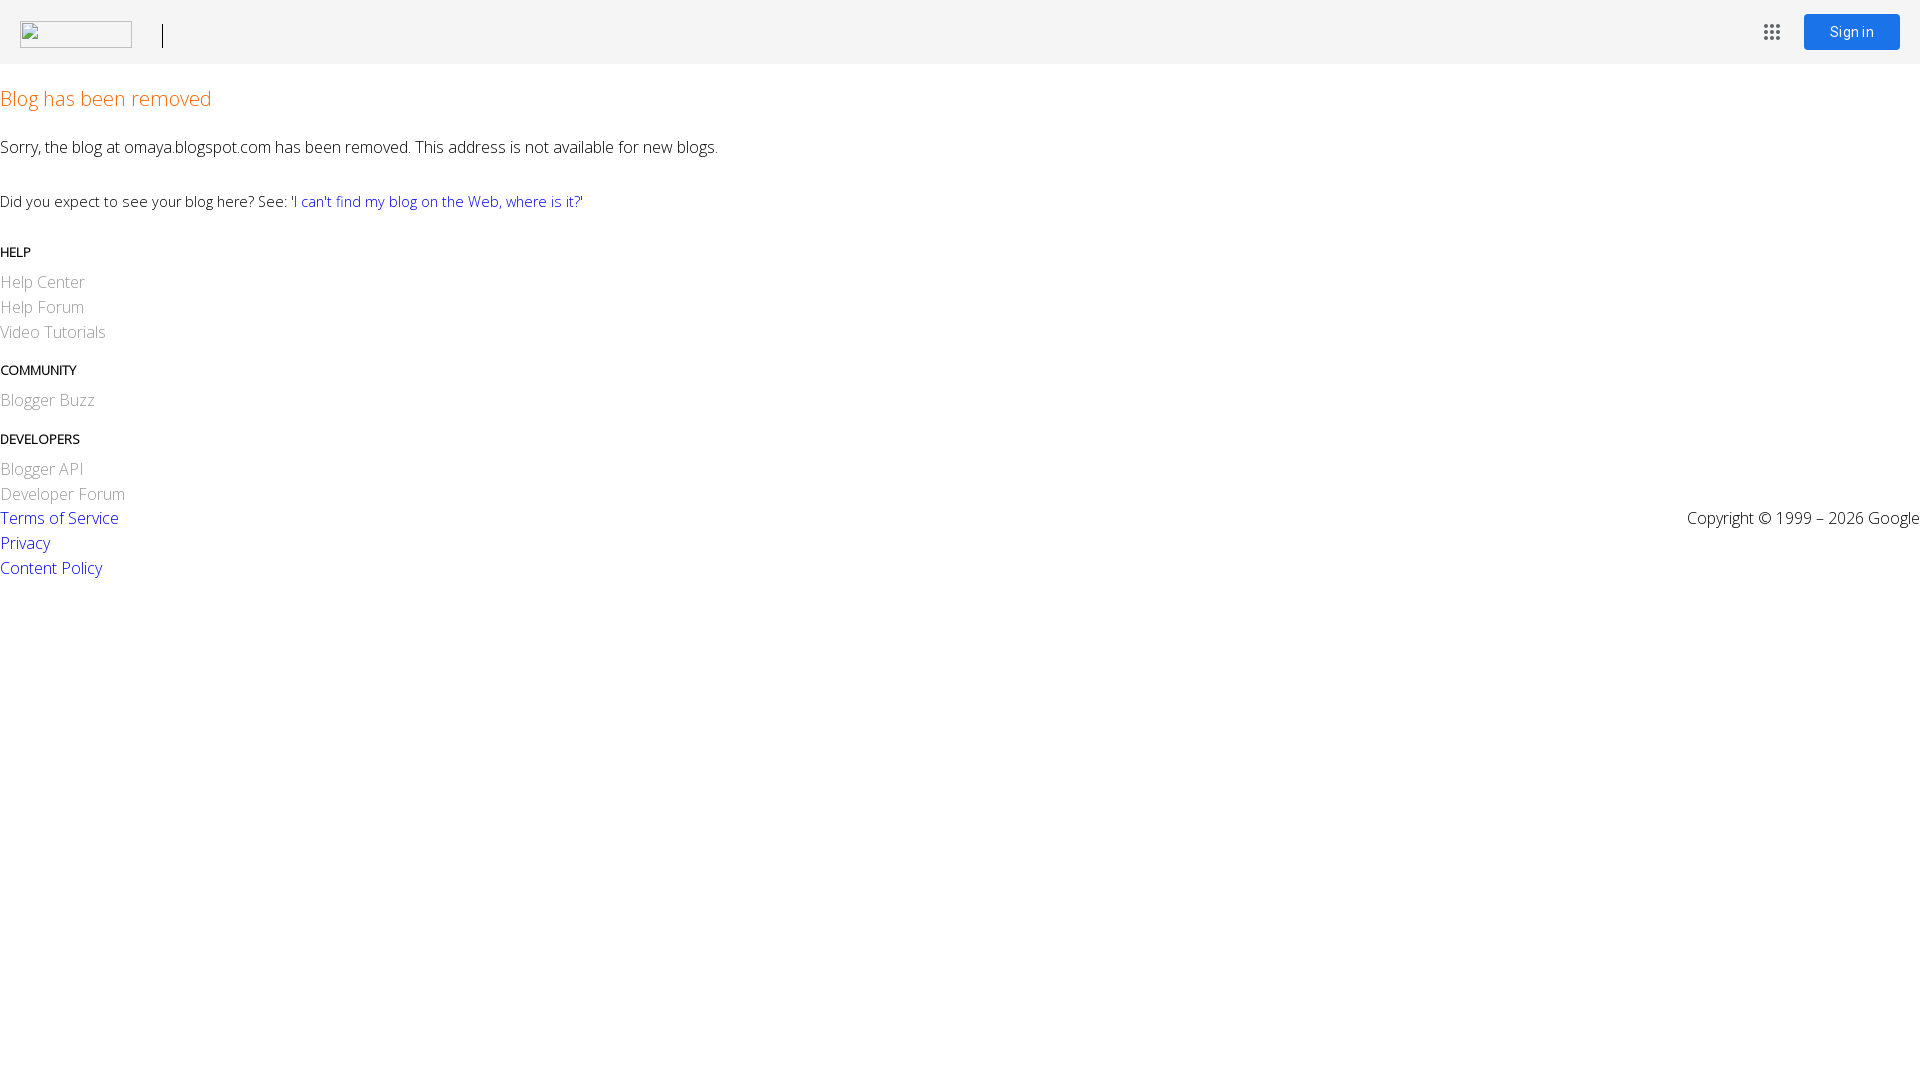

Blog page fully loaded
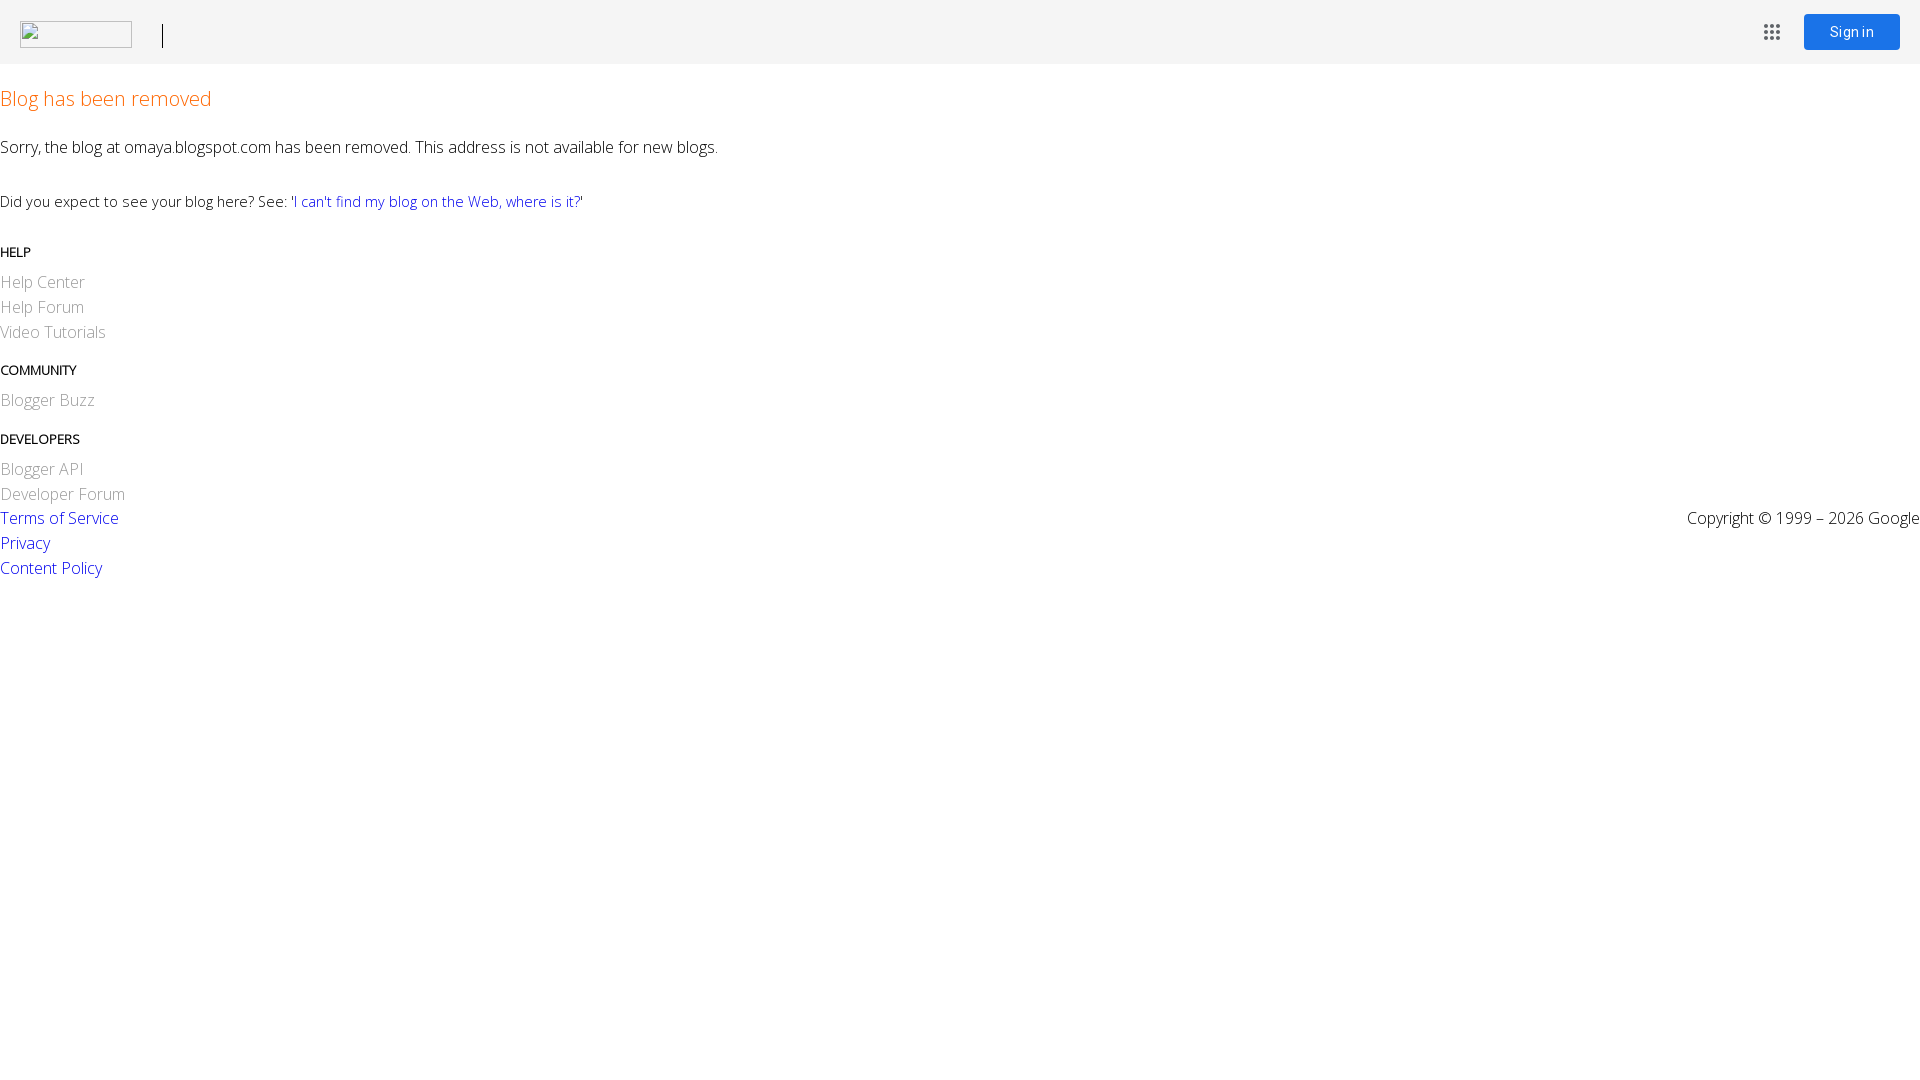

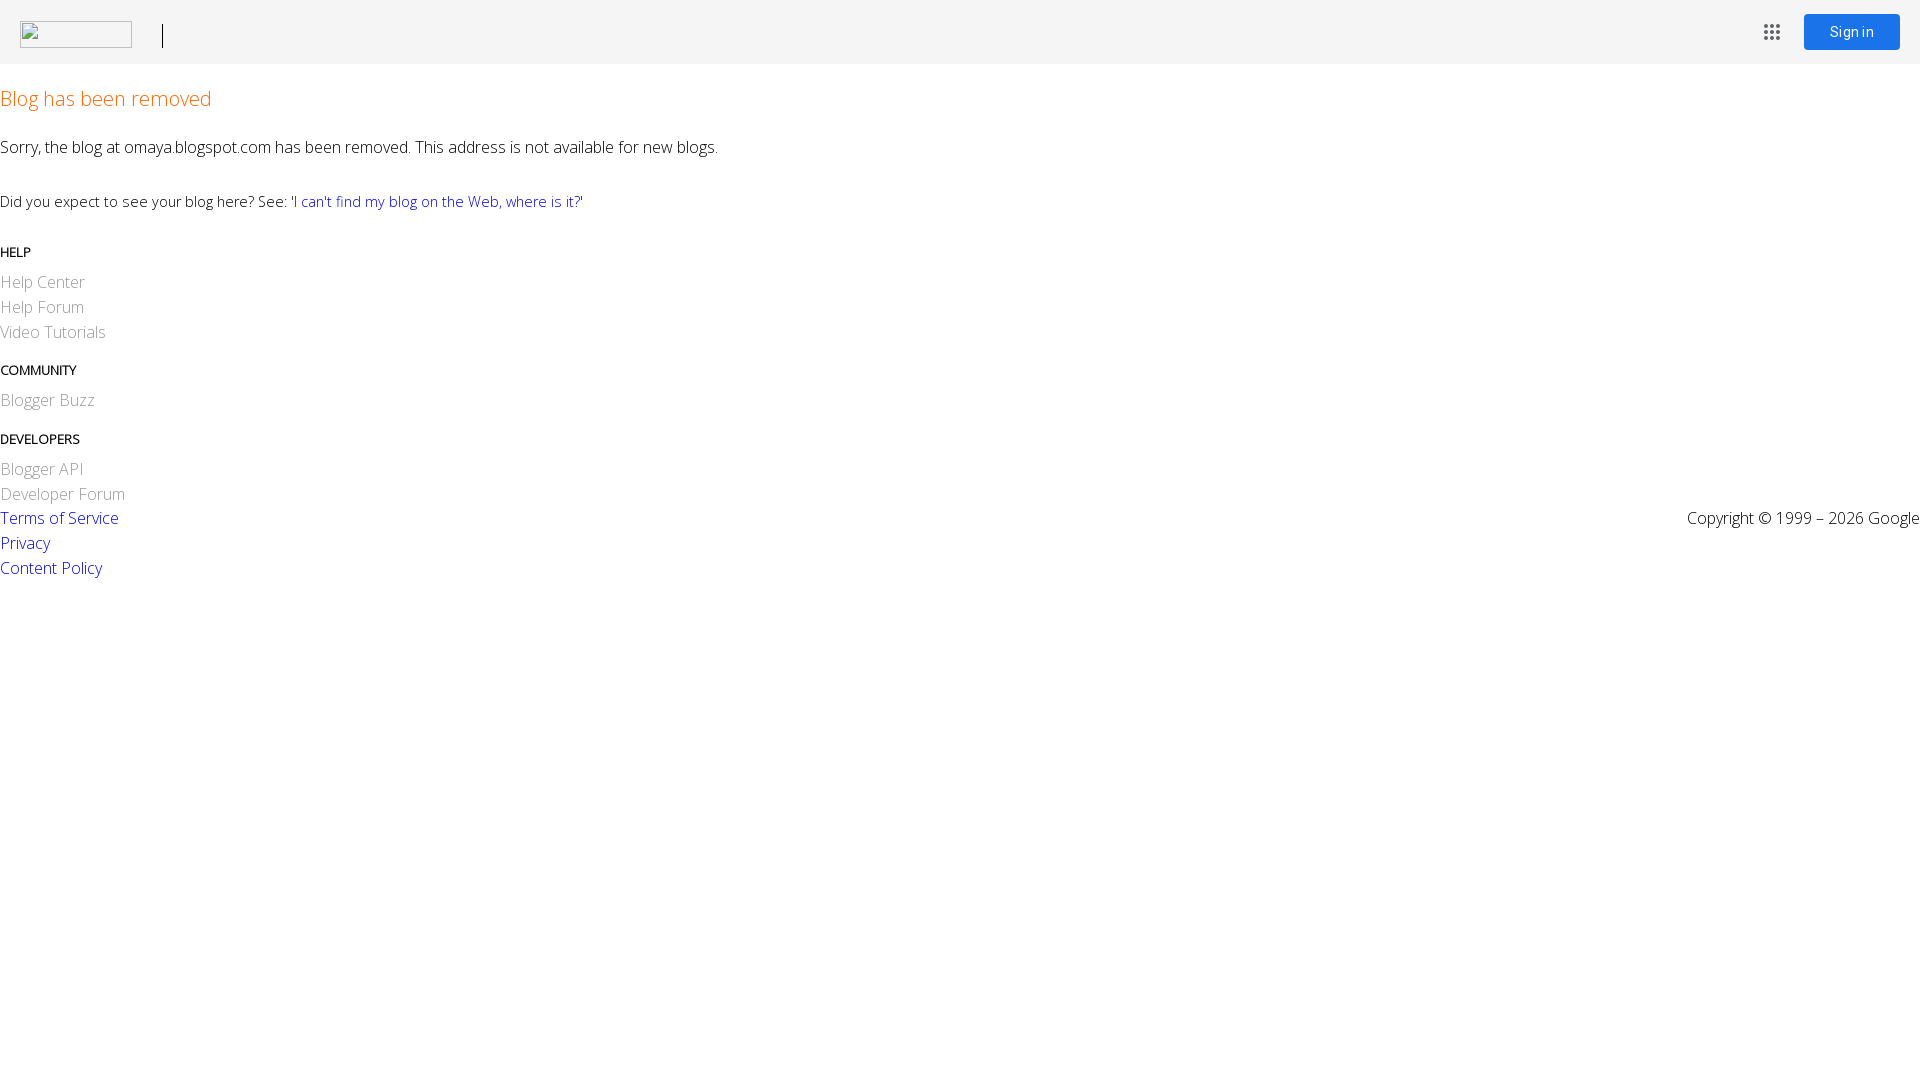